Tests opening a new window message by clicking the Browser Windows menu and then the New Window Message button

Starting URL: https://demoqa.com/alertsWindows

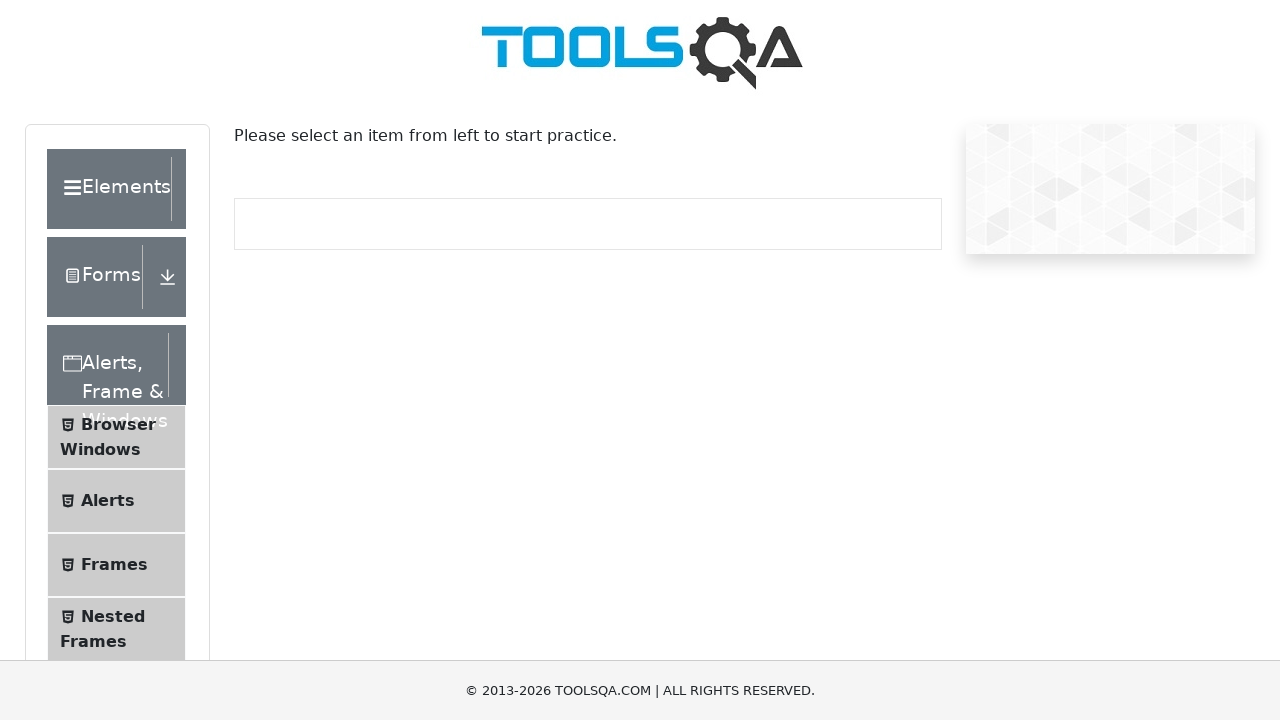

Scrolled down 500px to make elements visible
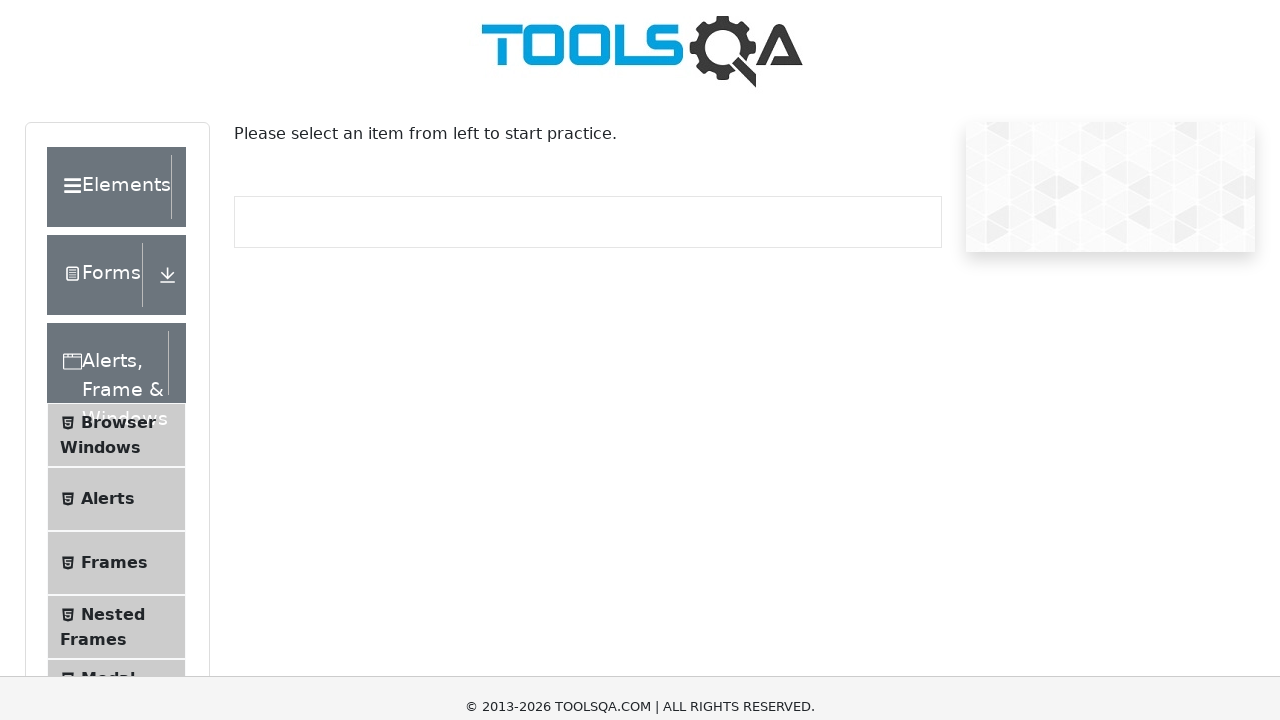

Clicked on Browser Windows menu item at (118, 30) on xpath=//span[contains(text(),'Browser Windows')]
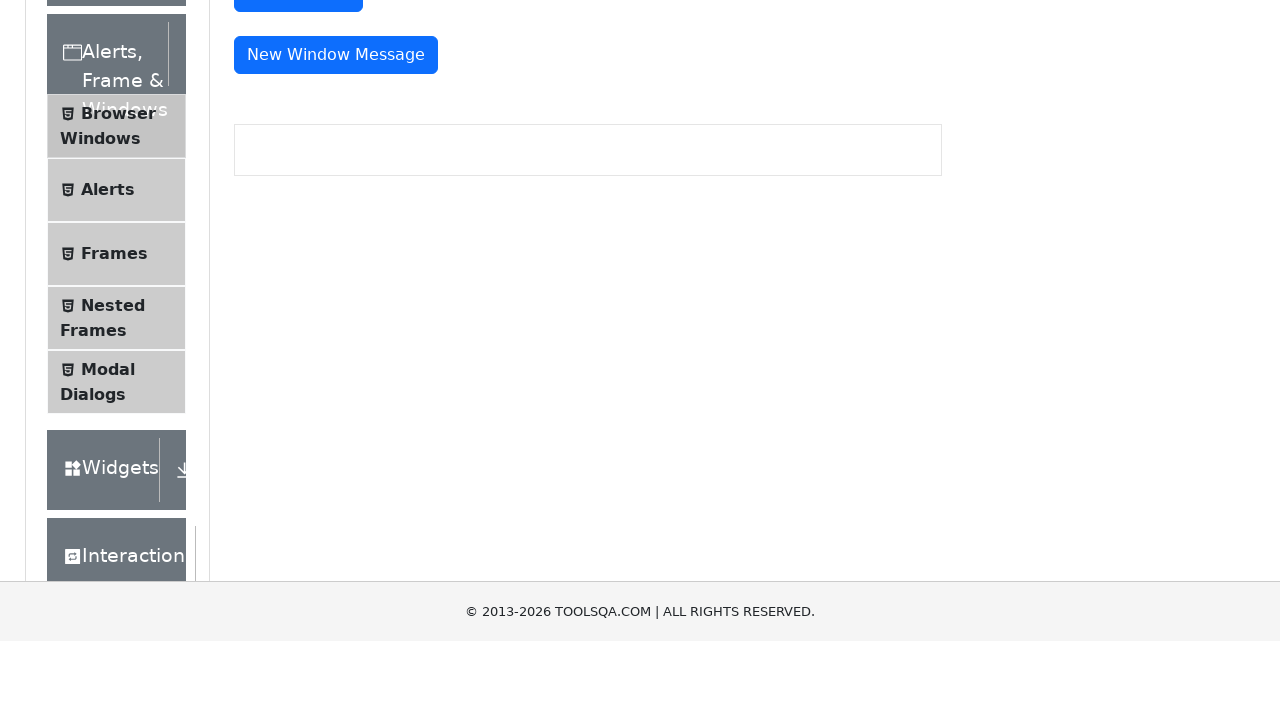

Scrolled down additional 300px
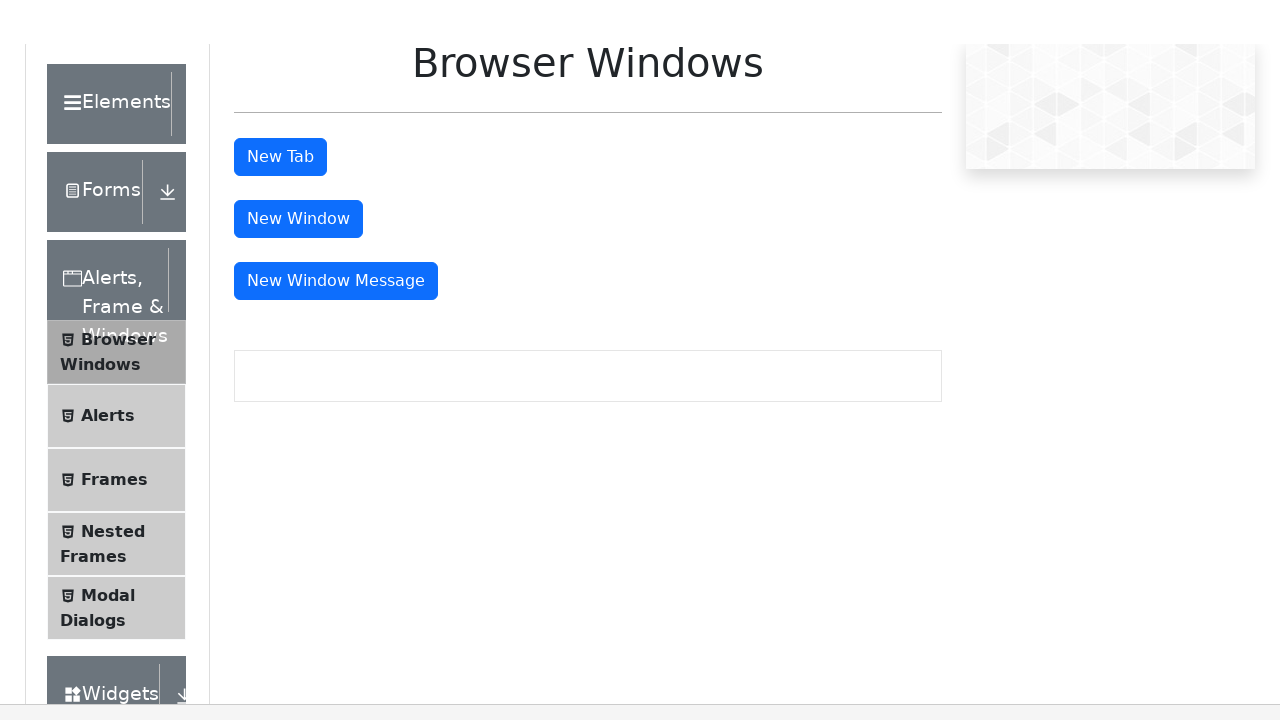

Clicked on New Window Message button at (336, 19) on #messageWindowButton
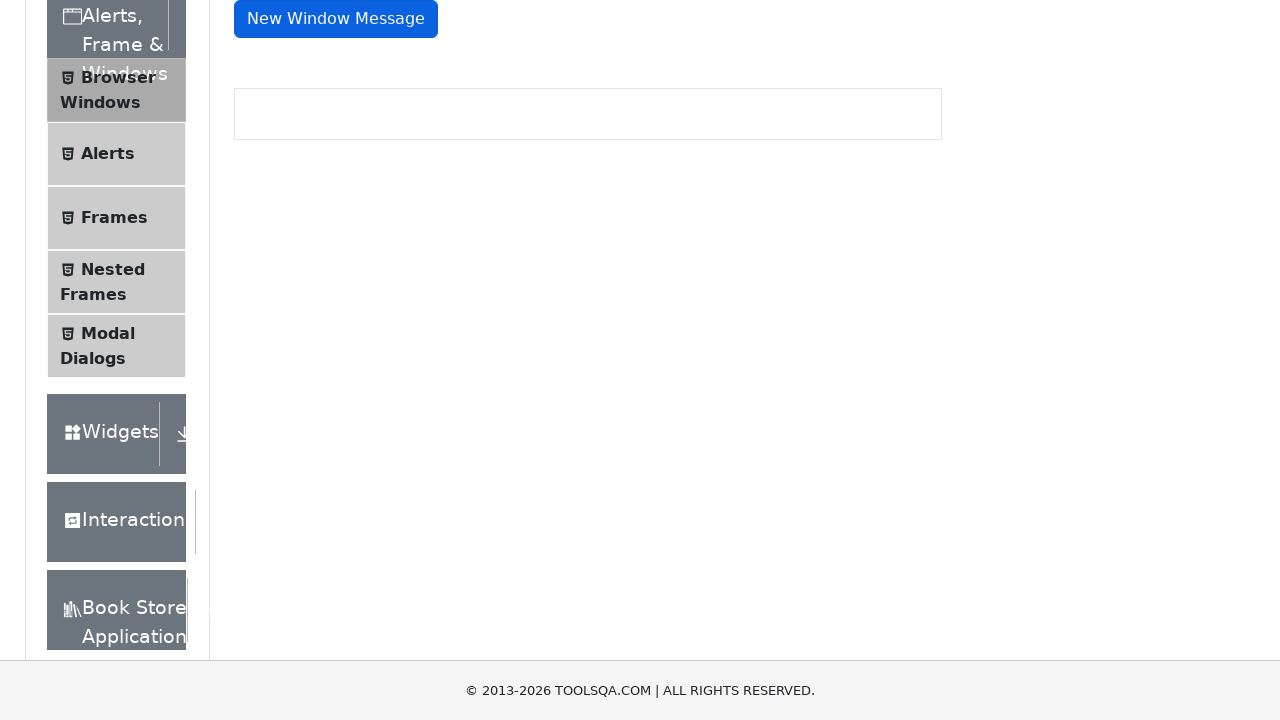

Verified New Window Message button is visible
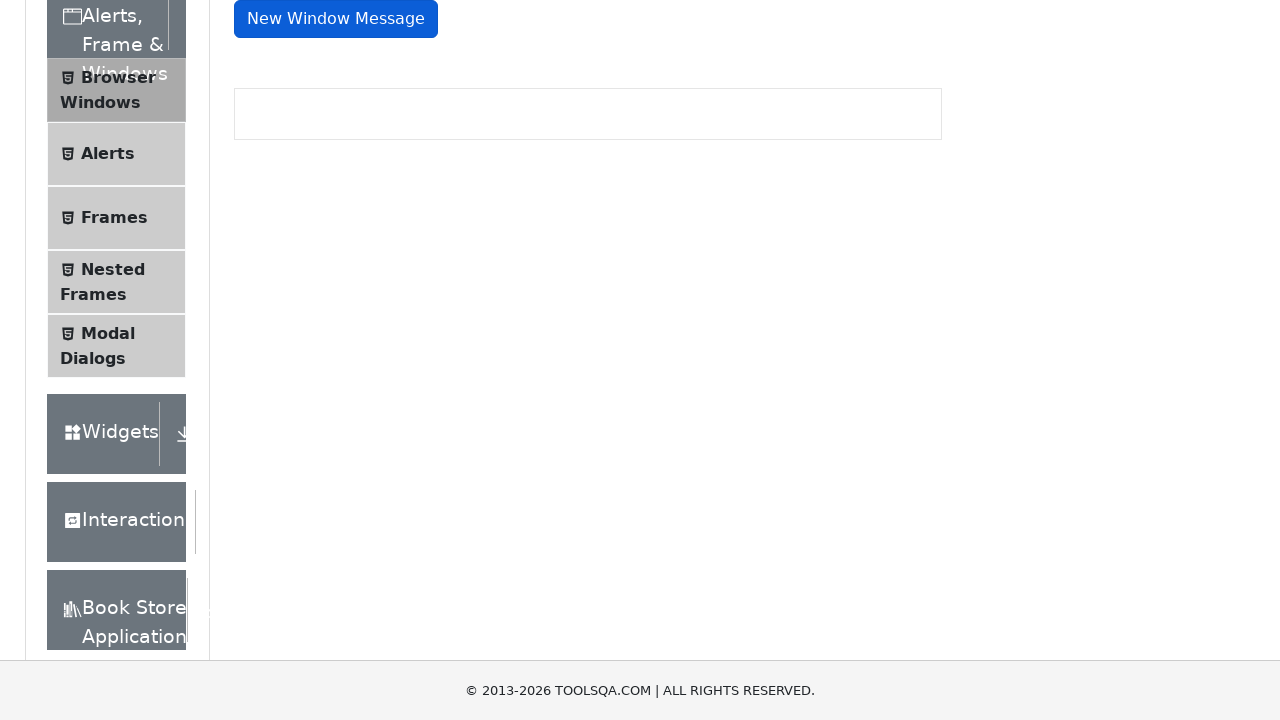

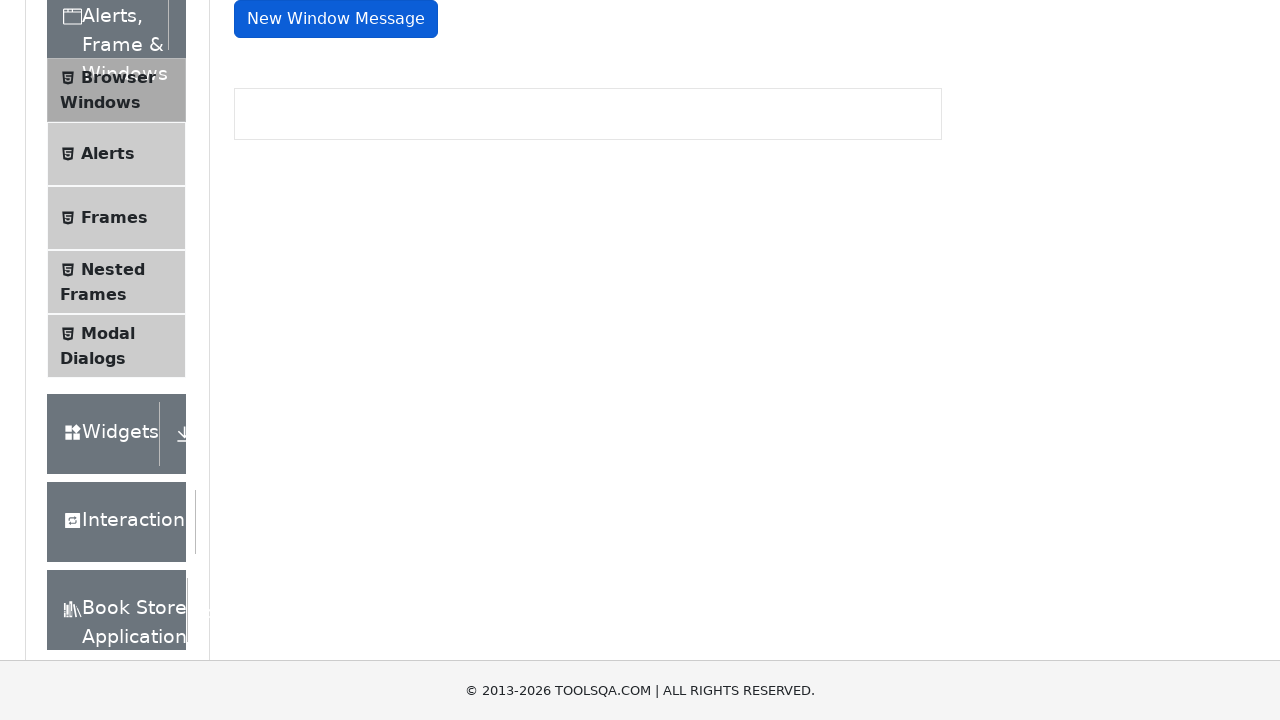